Tests input form submission by filling out all form fields including name, email, password, company, website, country, city, address, state, and zip code, then submitting the form

Starting URL: https://www.lambdatest.com/selenium-playground/

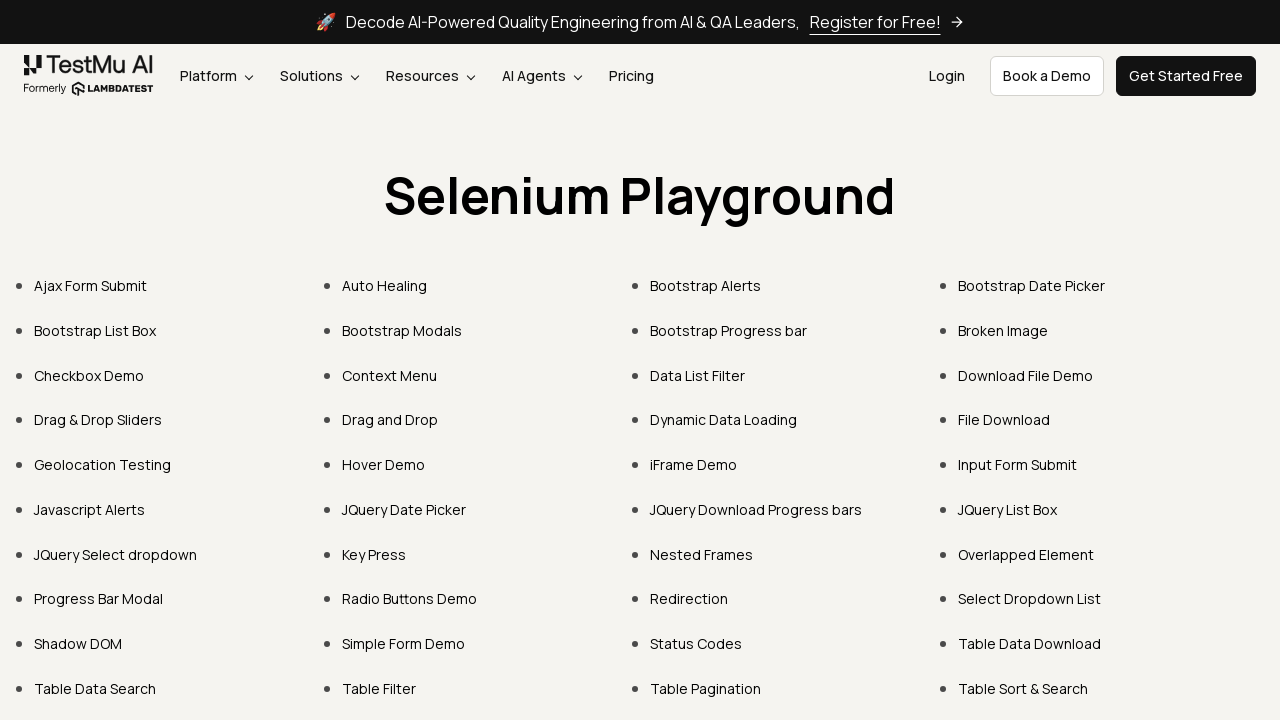

Clicked on Input Form Submit link at (1018, 464) on text=Input Form Submit
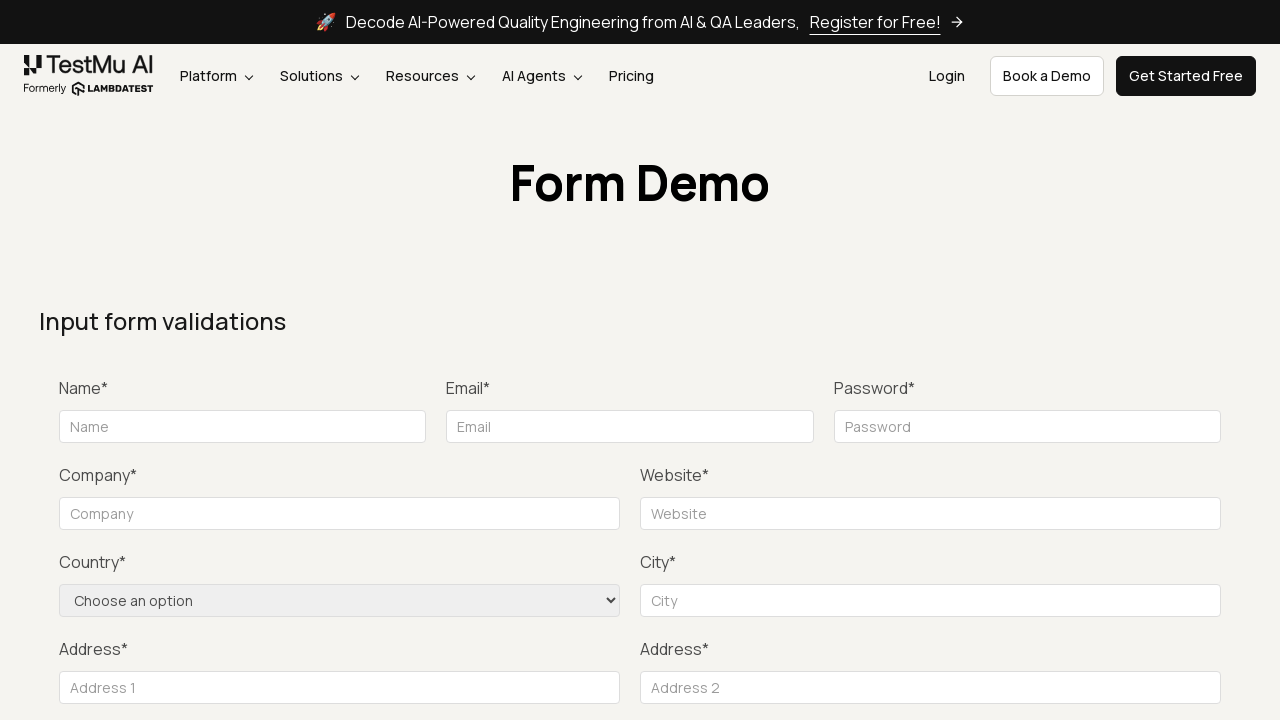

Form page loaded and name field is visible
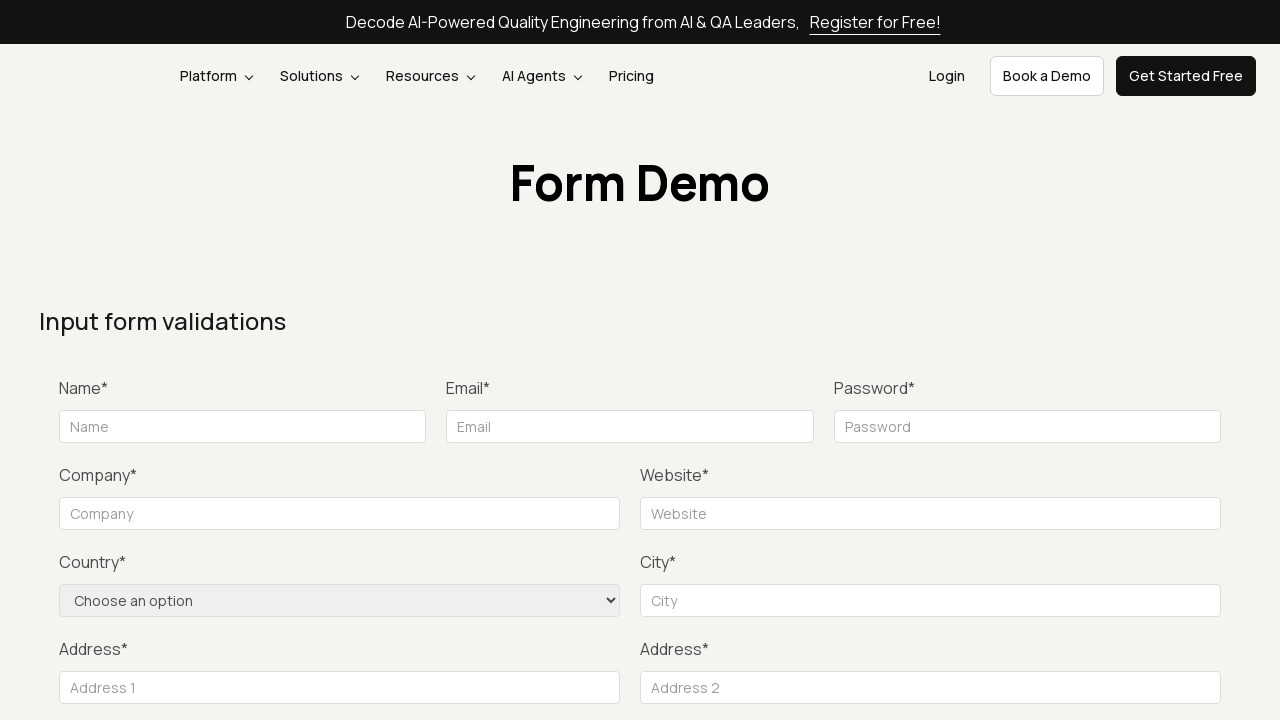

Clicked submit button to trigger validation at (1131, 360) on button:has-text('Submit')
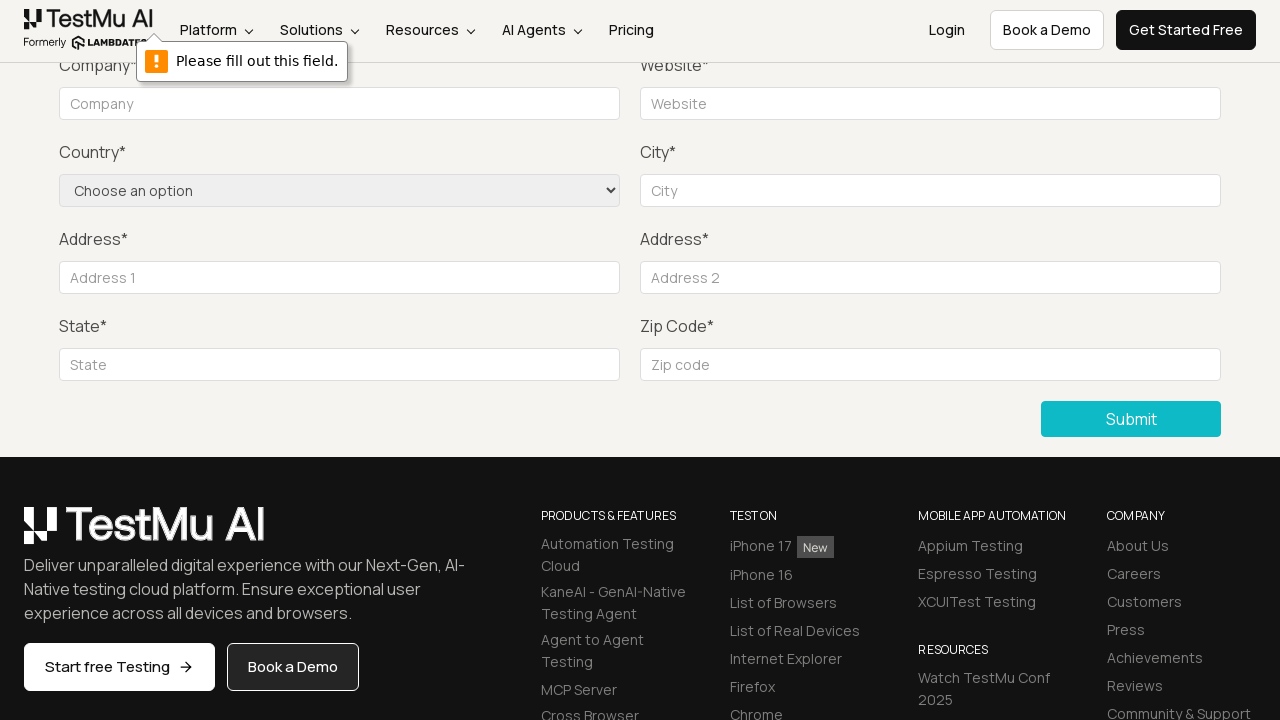

Waited for validation to trigger
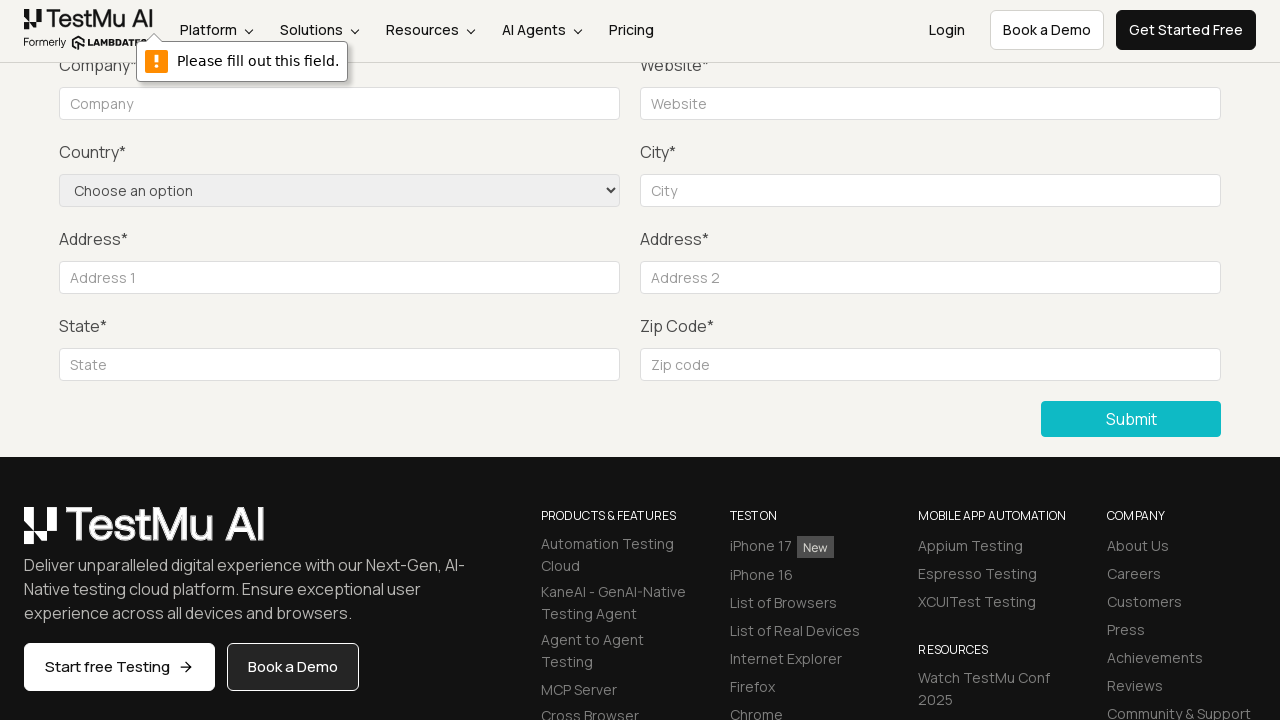

Filled name field with 'Jennifer Smith' on #name
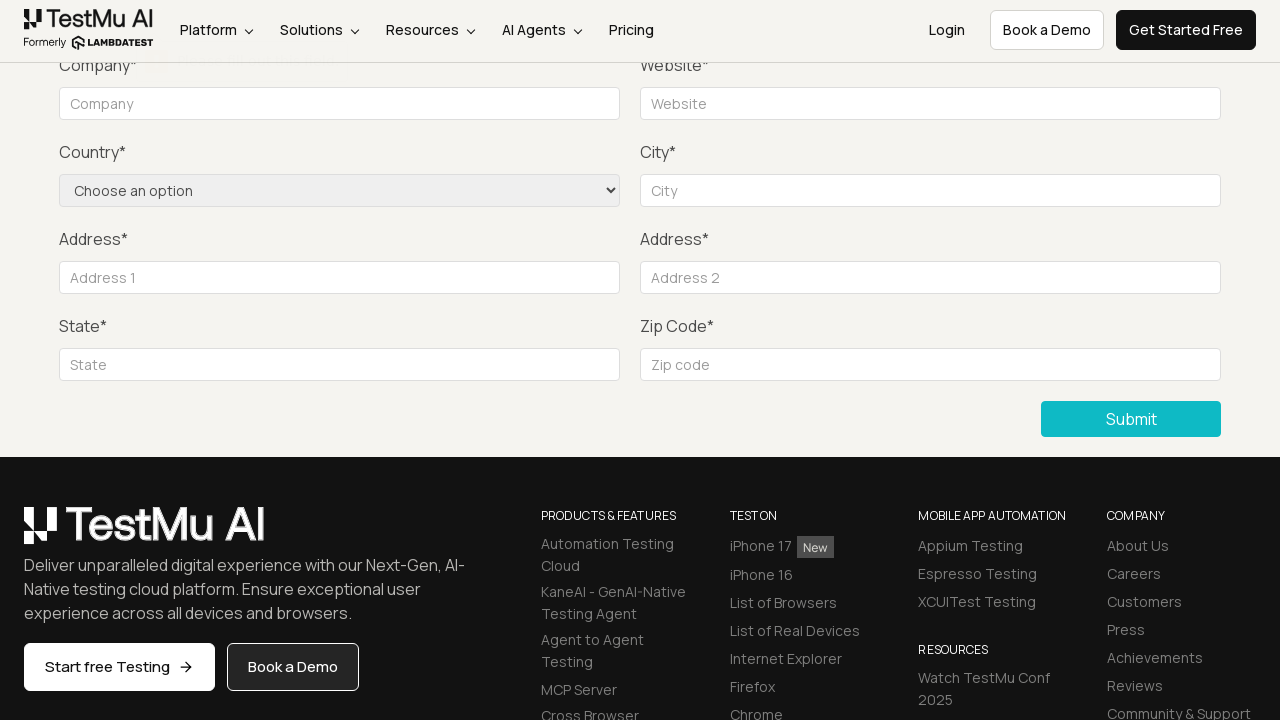

Filled email field with 'jennifer.smith@example.com' on #inputEmail4
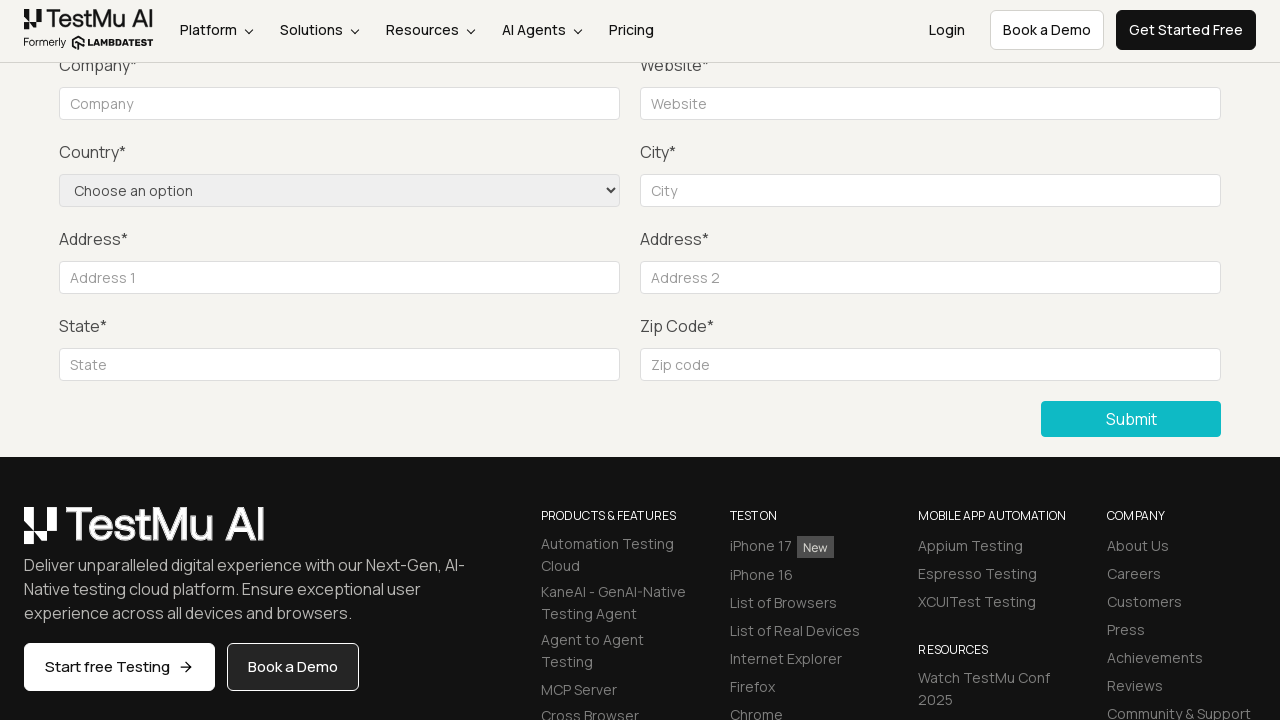

Filled password field with 'SecurePass789' on #inputPassword4
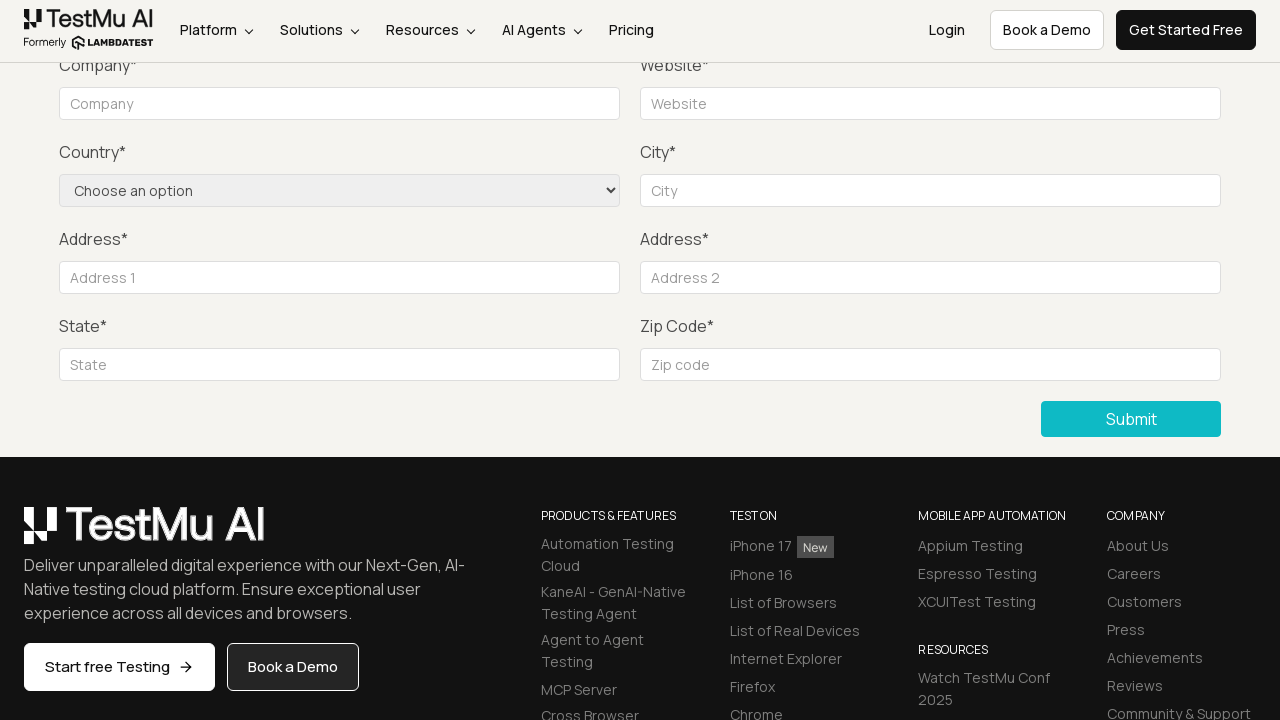

Filled company field with 'TechCorp Inc' on input[name='company']
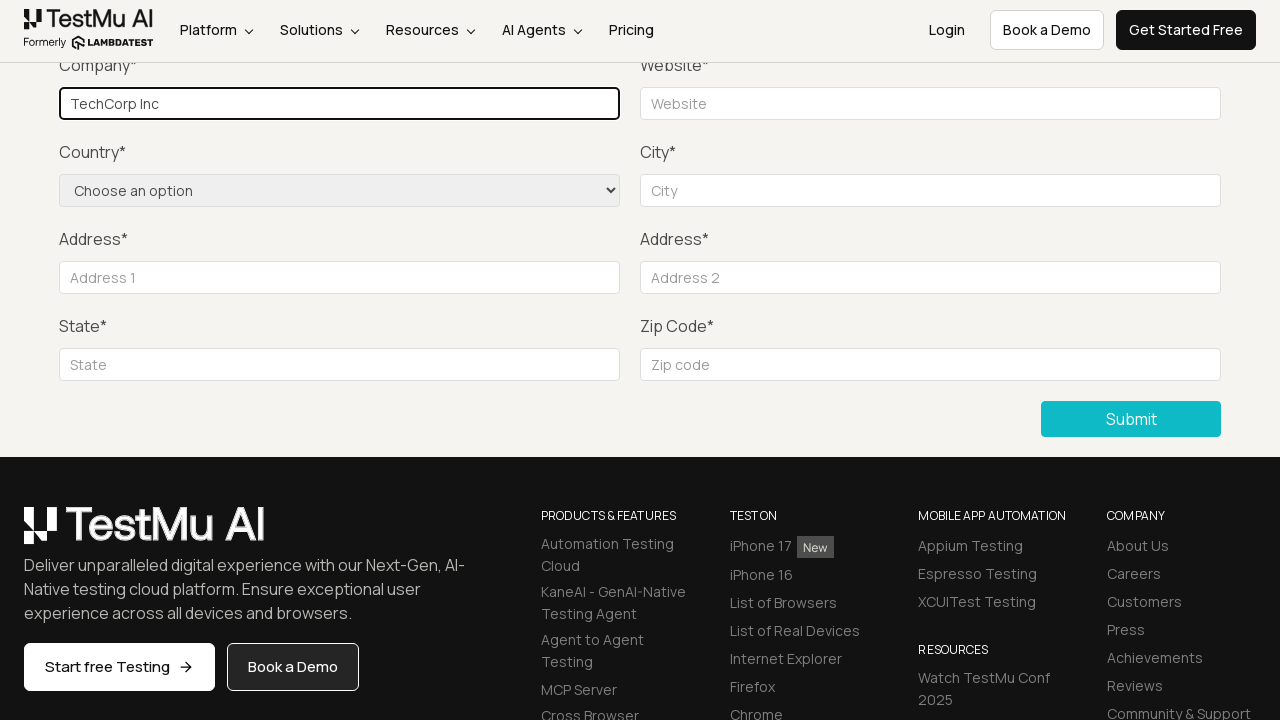

Filled website field with 'www.techcorp.com' on #websitename
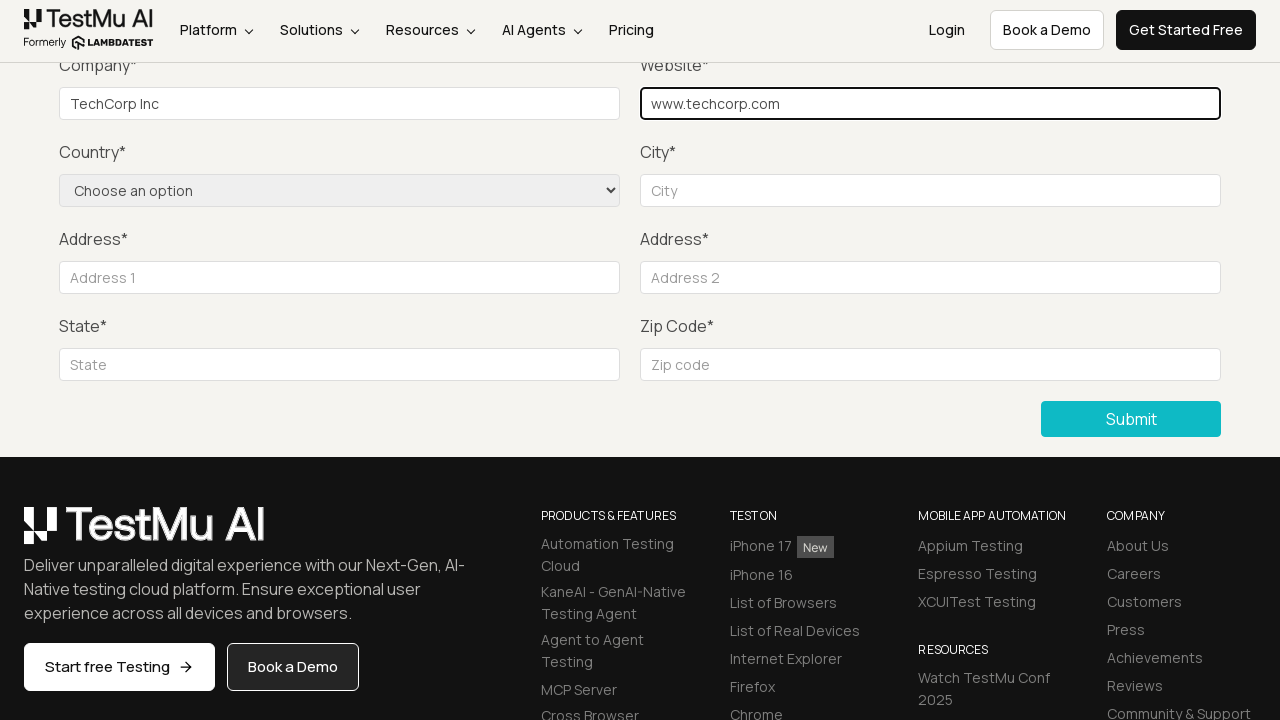

Selected 'United States' from country dropdown on select[name='country']
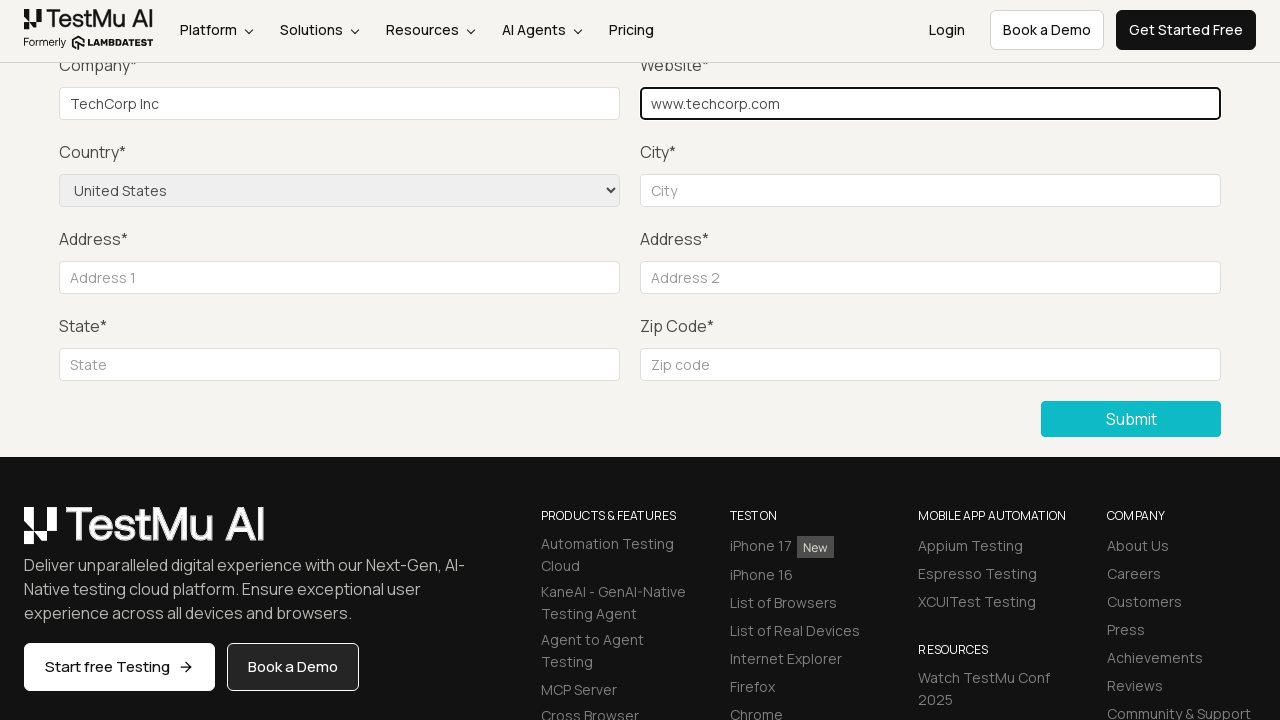

Filled city field with 'Austin' on #inputCity
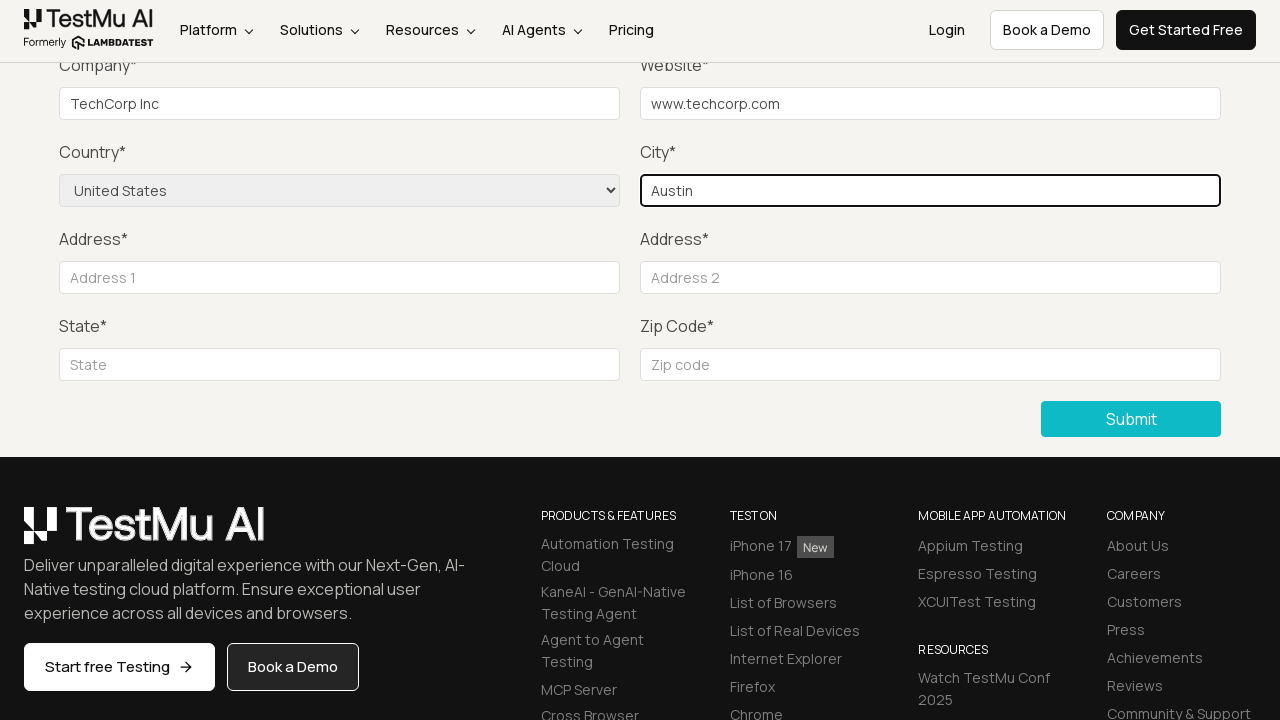

Filled address field with '123 Main Street' on #inputAddress1
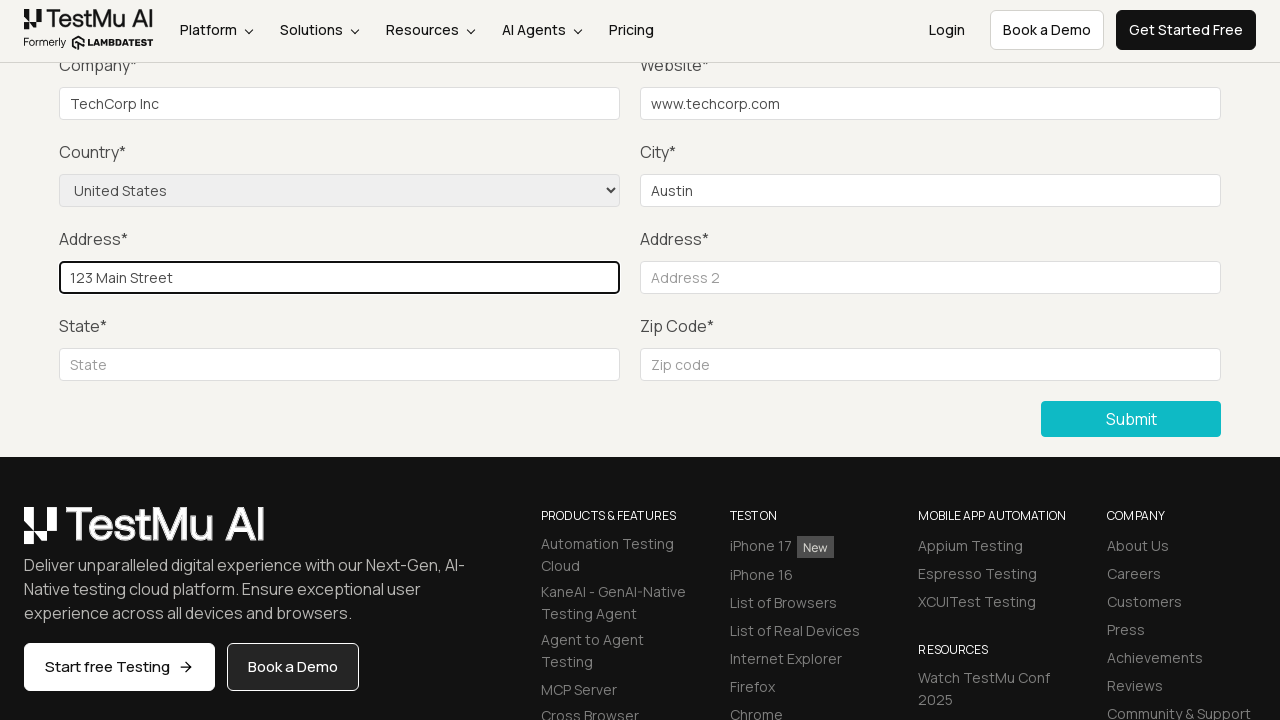

Filled address line 2 field with 'Suite 456' on #inputAddress2
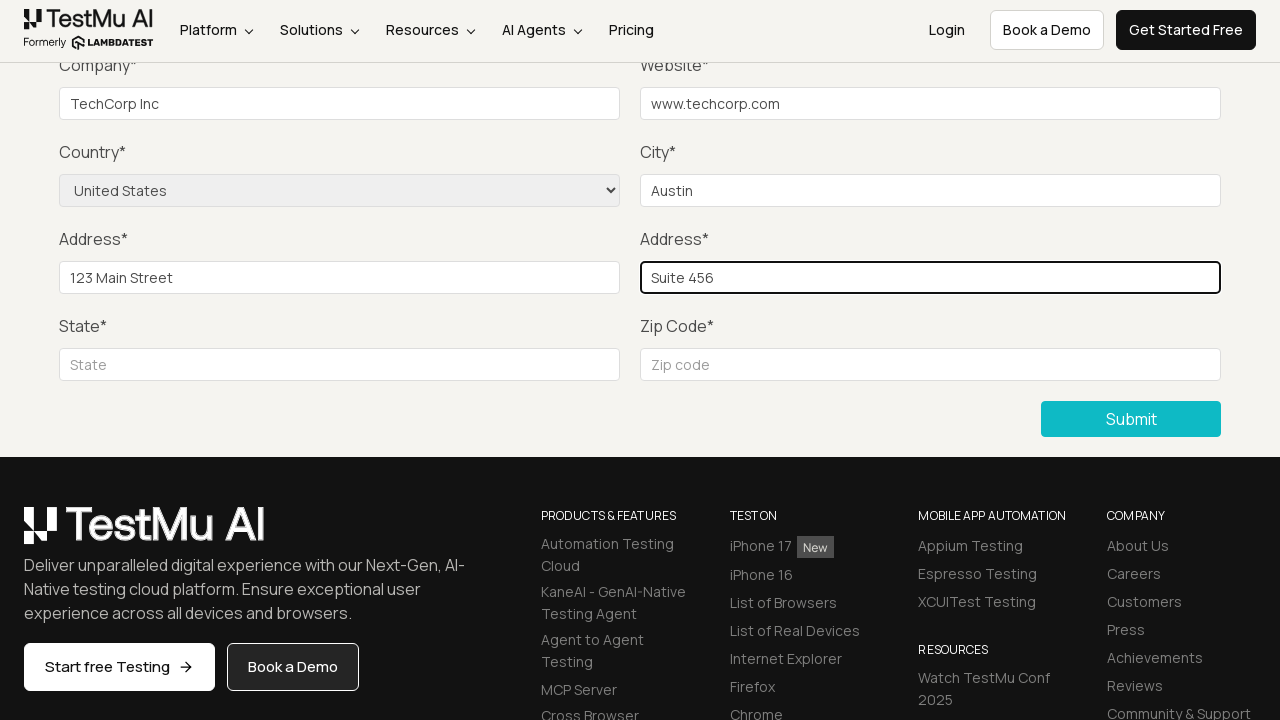

Filled state field with 'TX' on #inputState
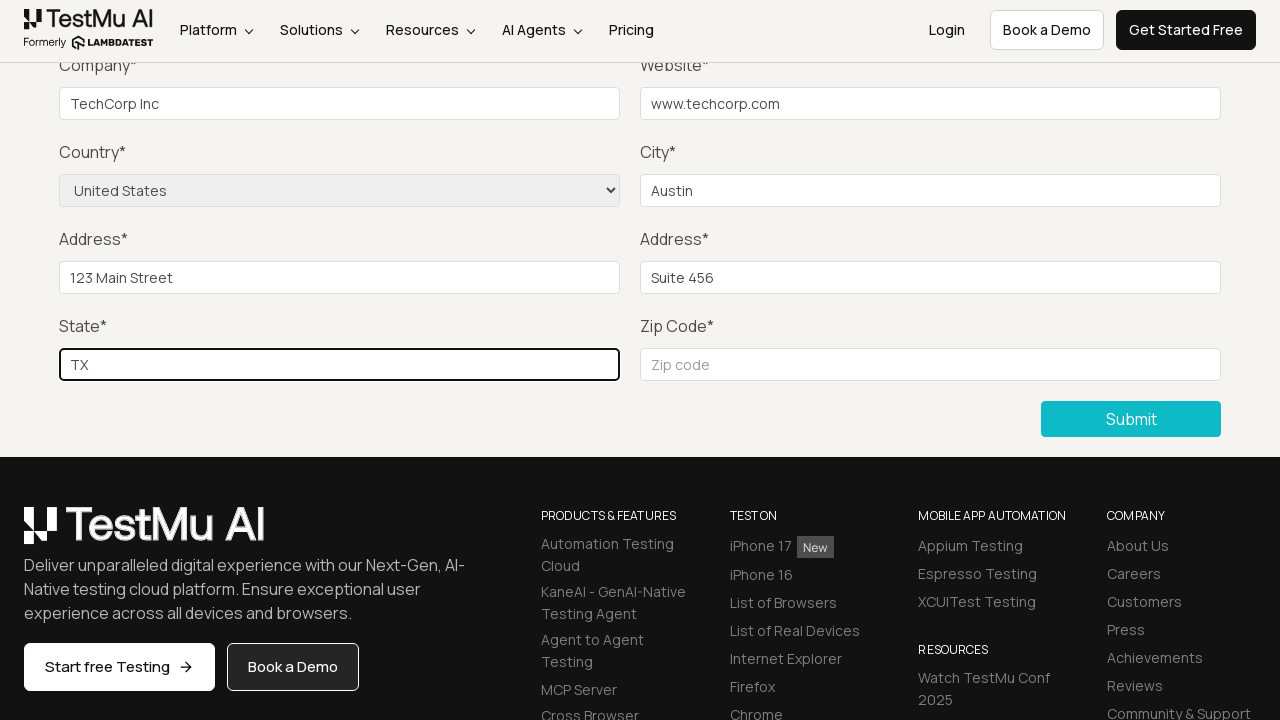

Filled zip code field with '78701' on #inputZip
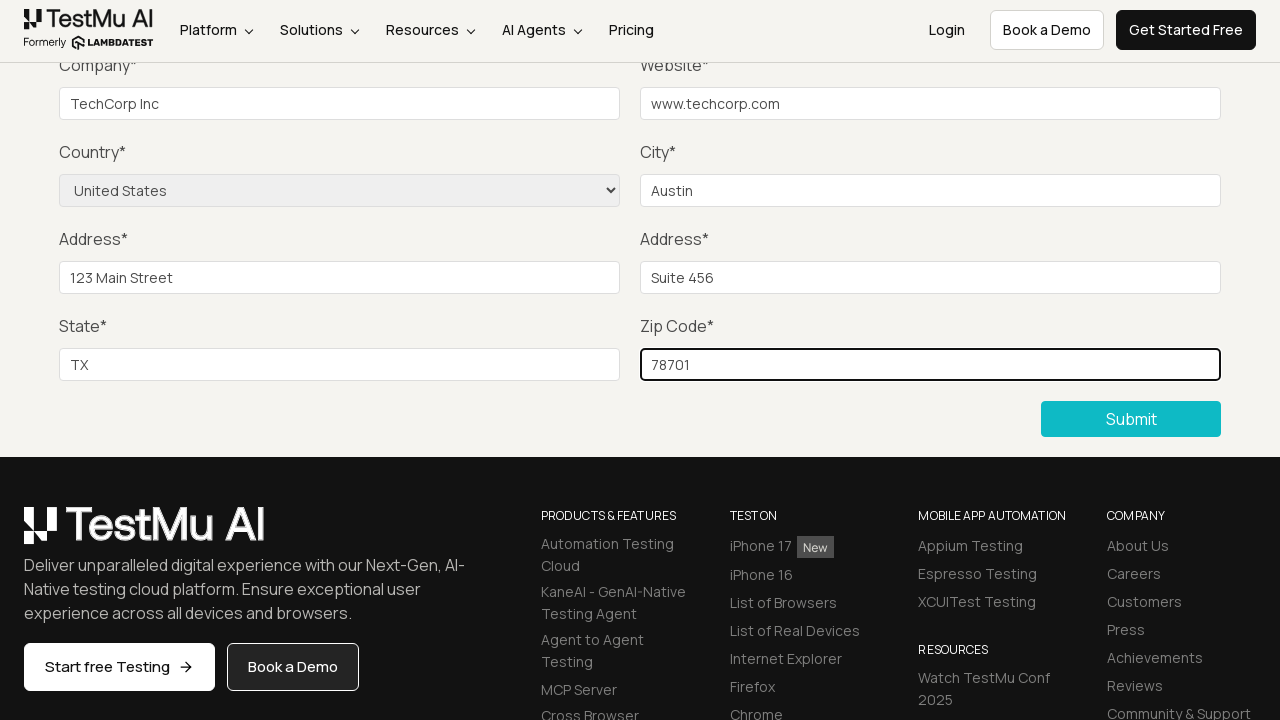

Clicked submit button to submit the form at (1131, 419) on button:has-text('Submit')
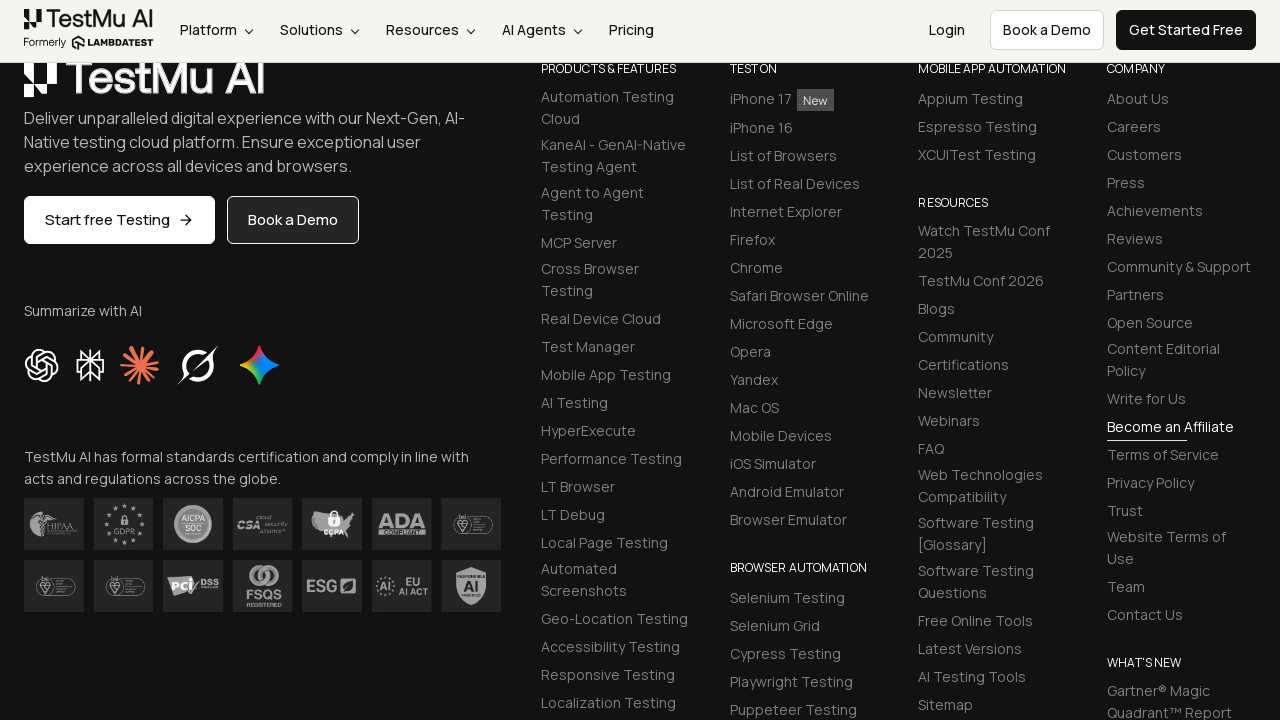

Form submission successful and success message appeared
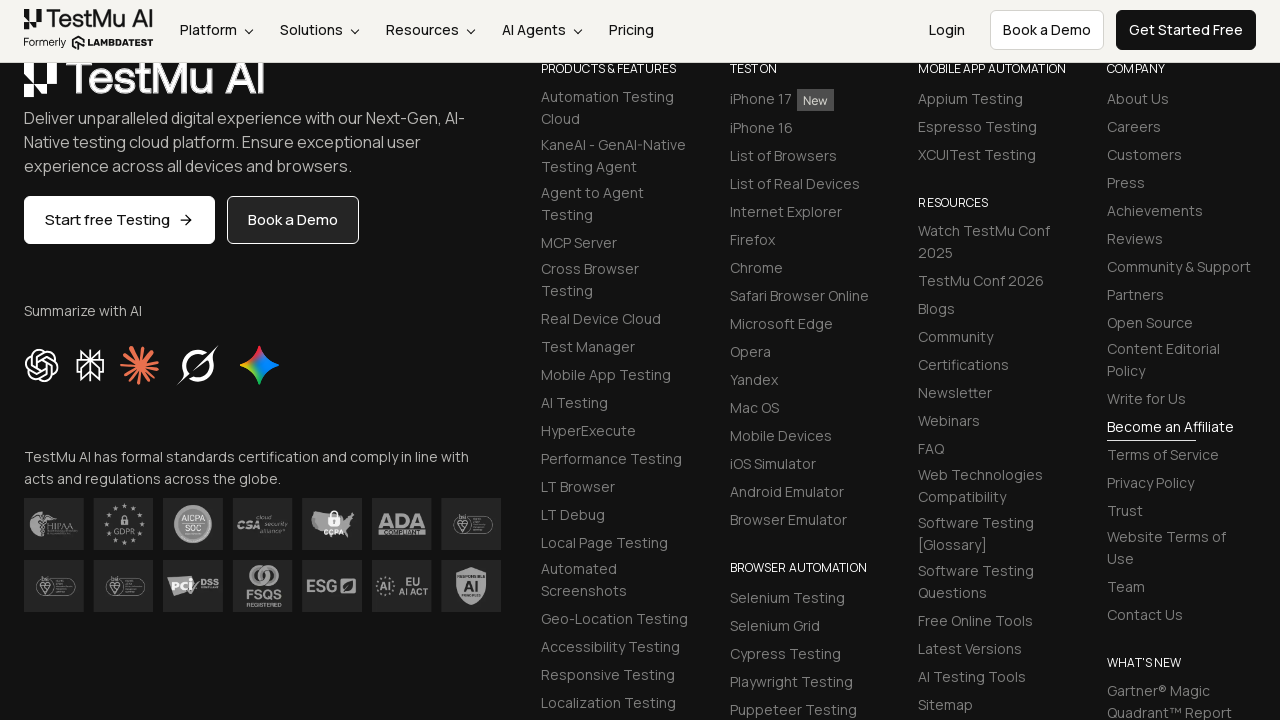

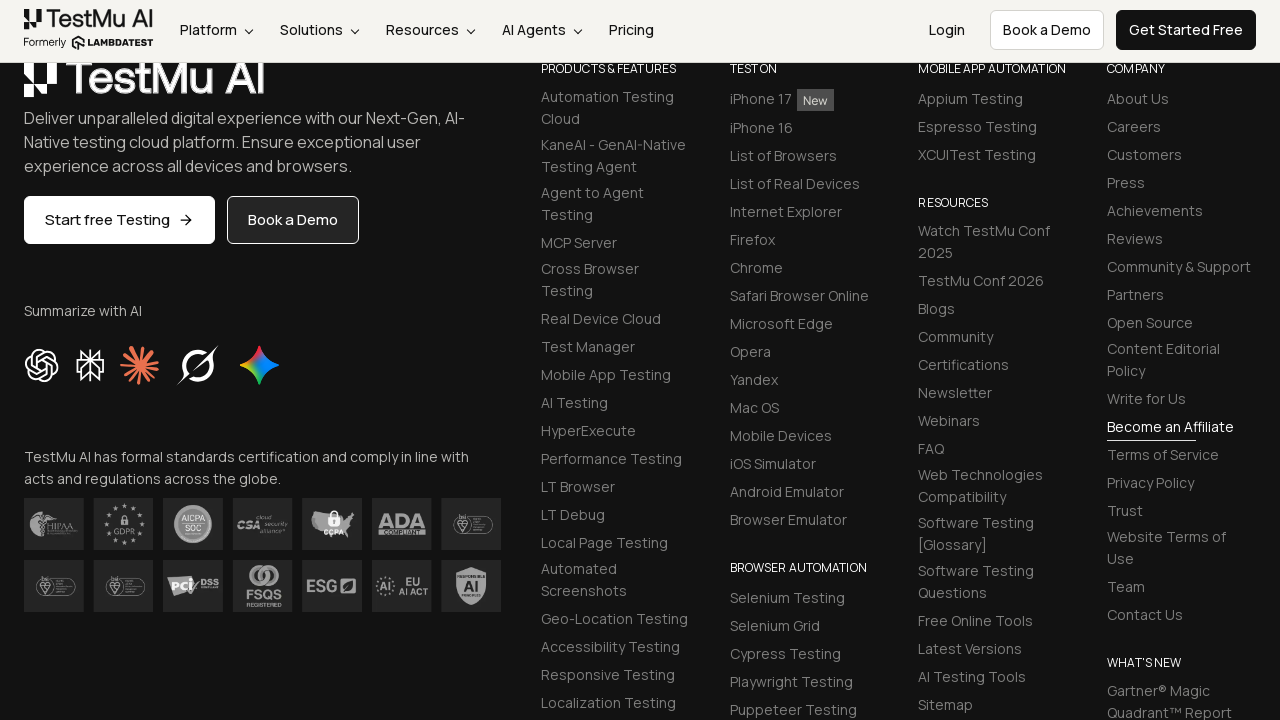